Tests search with a valid product term (Chocolate in Russian) and verifies results are found

Starting URL: https://cacaocultura.ru/

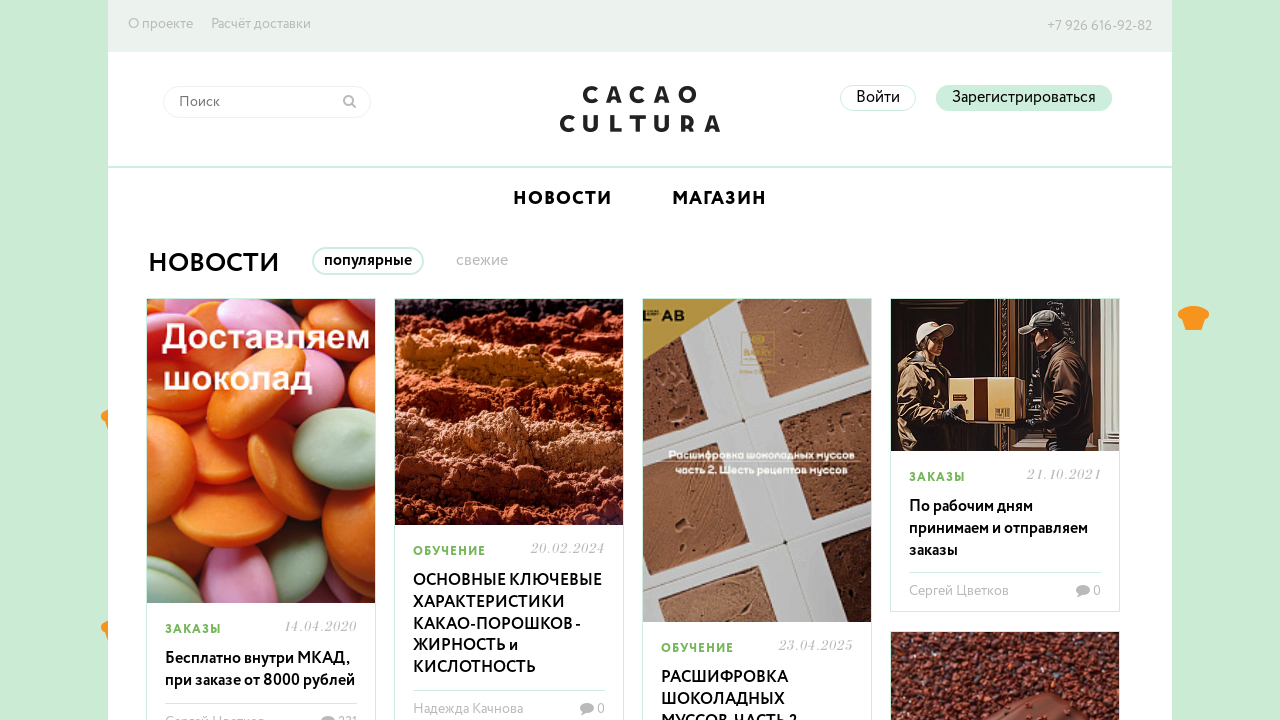

Filled search field with 'Шоколад' (Chocolate in Russian) on input[type='search'], input[name='q'], input.search-input
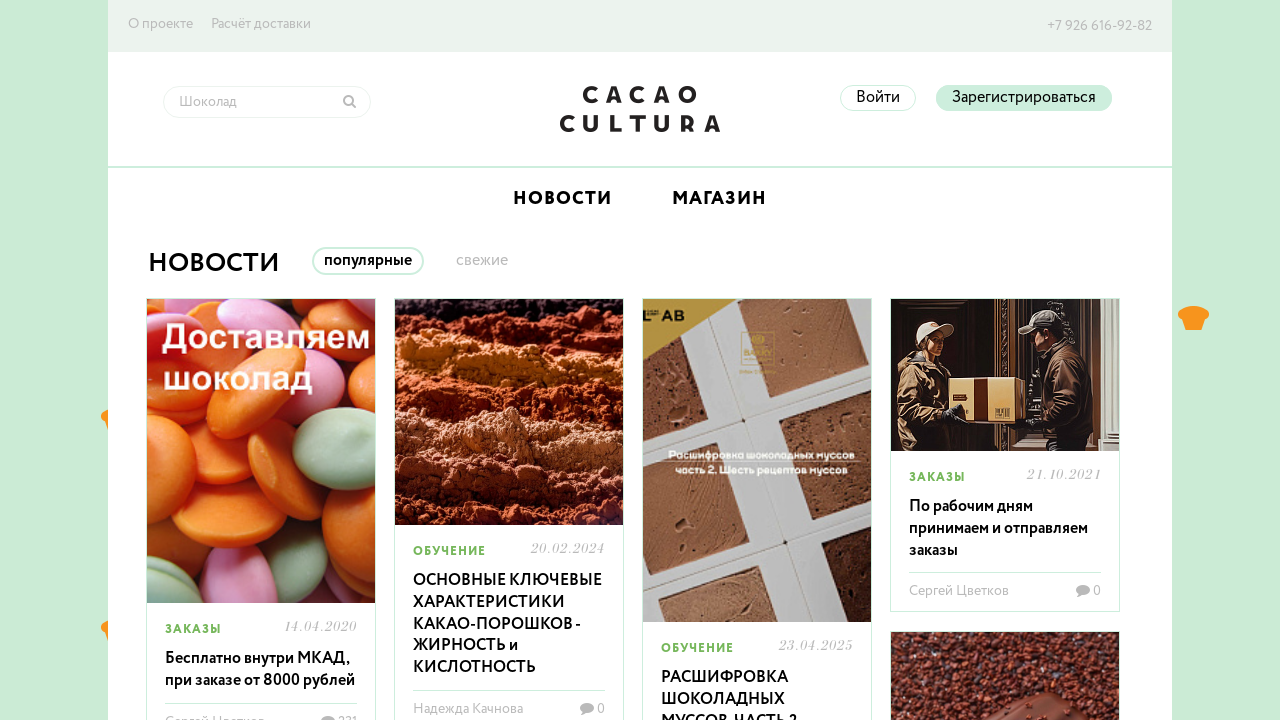

Pressed Enter to submit search query
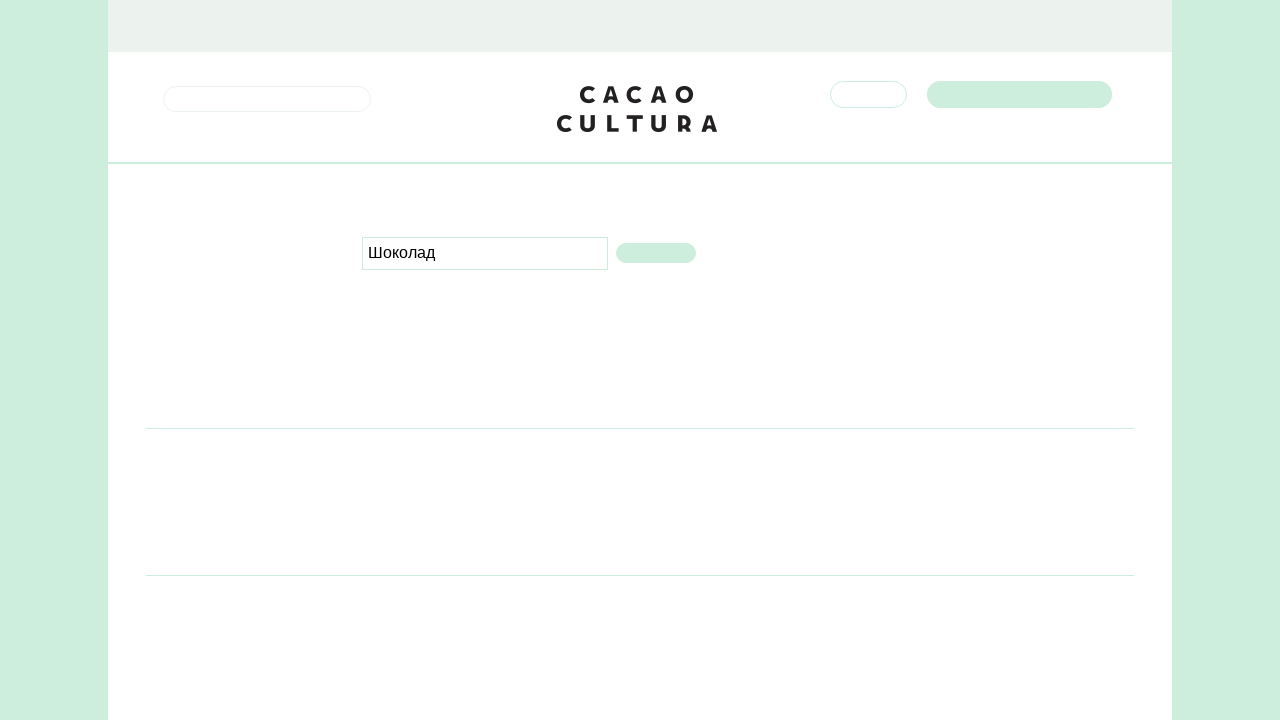

Search results loaded - verified by presence of h2 heading
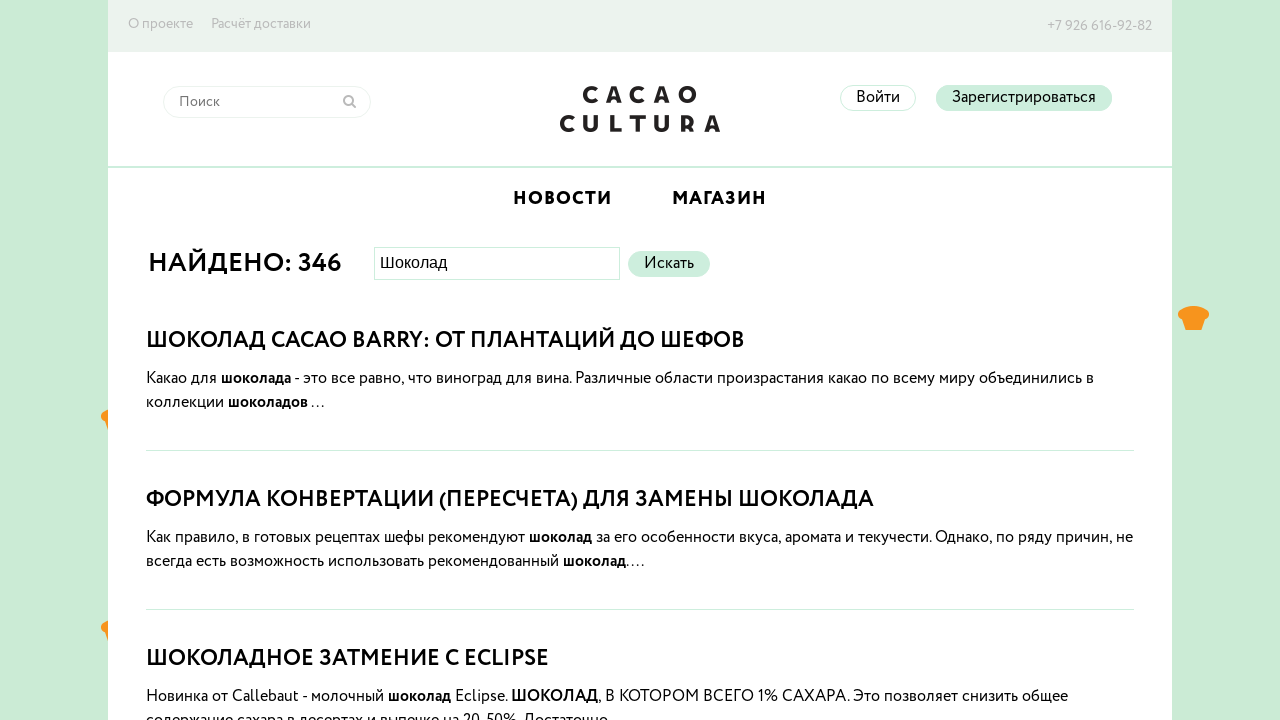

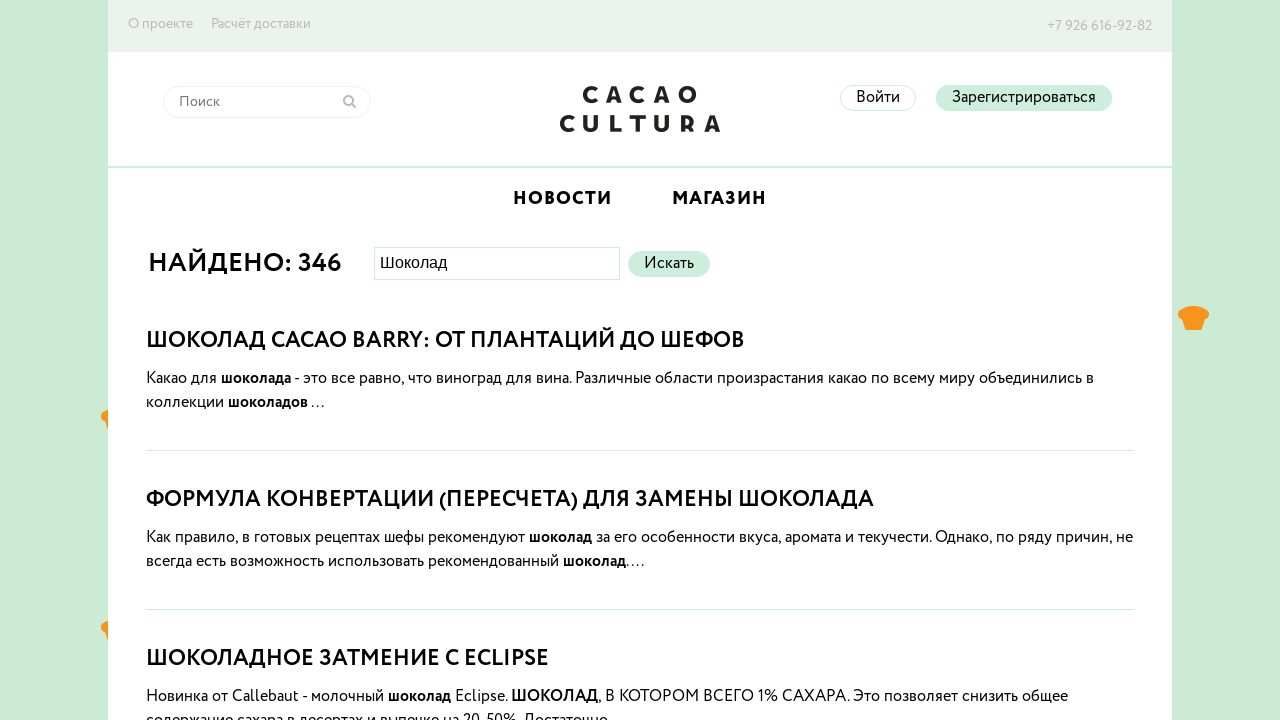